Tests iframe handling by switching to a single frame and entering text into an input field within that frame

Starting URL: http://demo.automationtesting.in/Frames.html

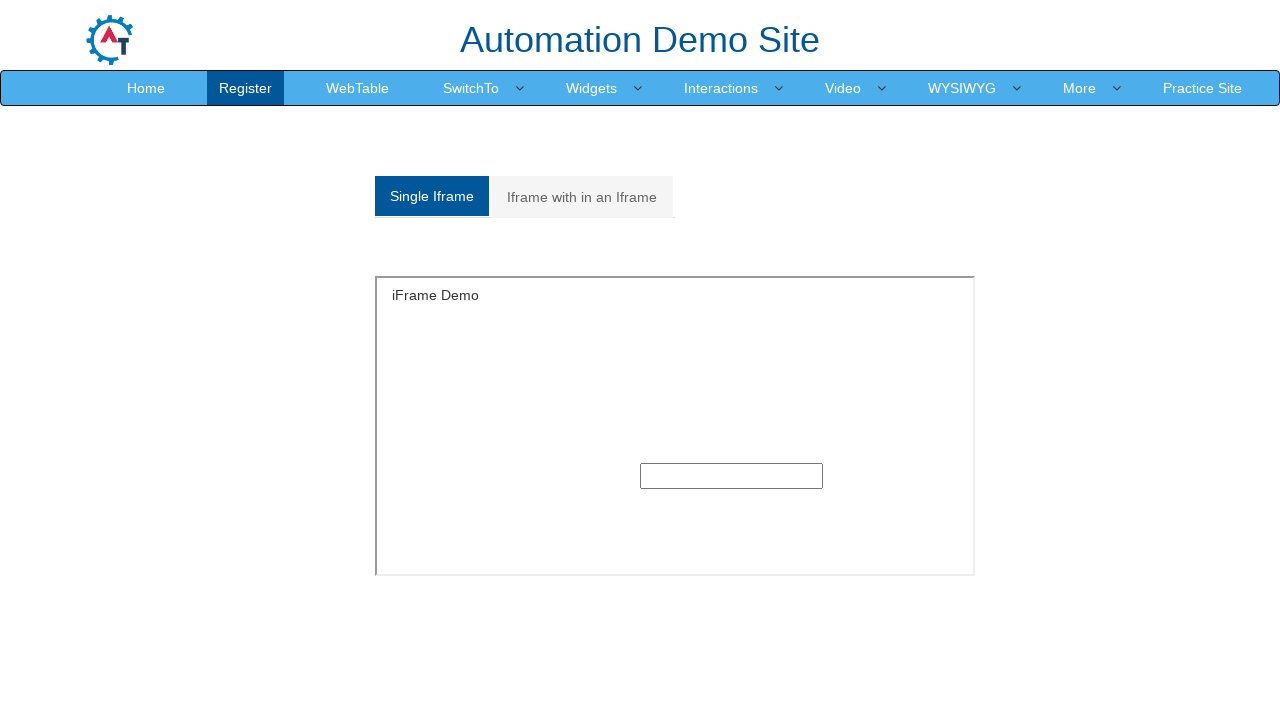

Located the iframe with ID 'singleframe'
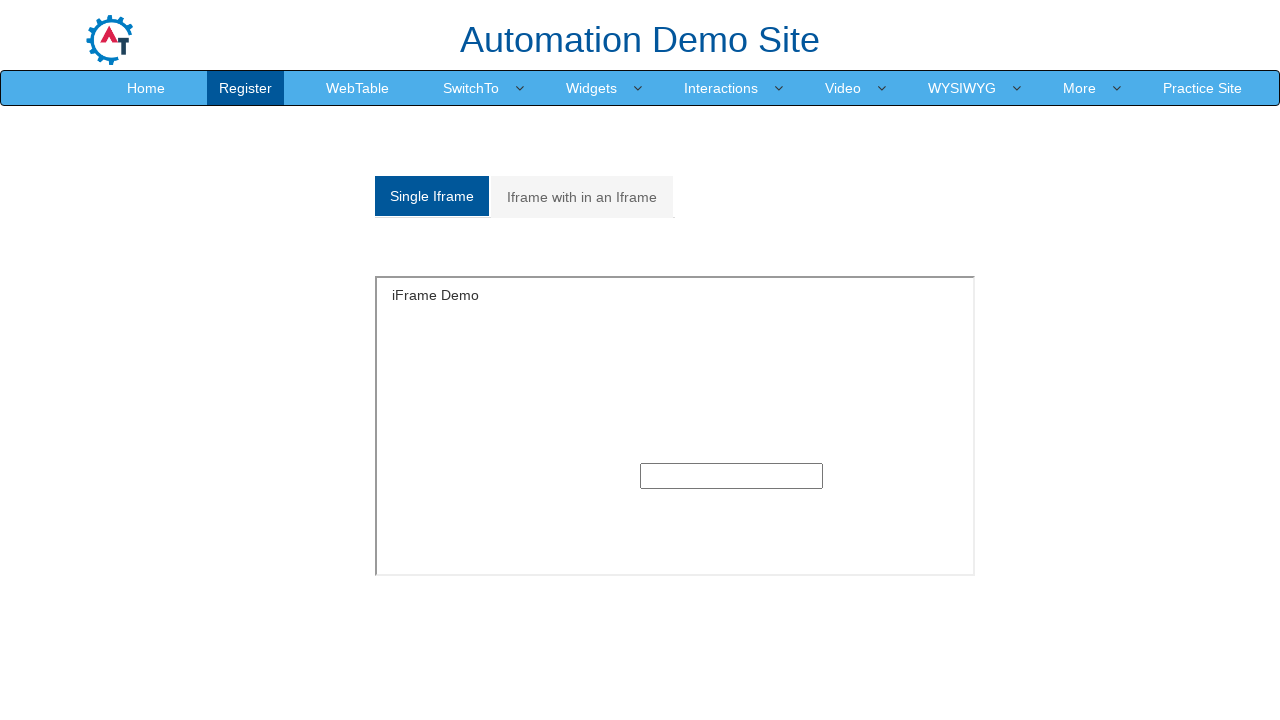

Entered 'welcome' text into the input field within the iframe on #singleframe >> internal:control=enter-frame >> input[type='text']
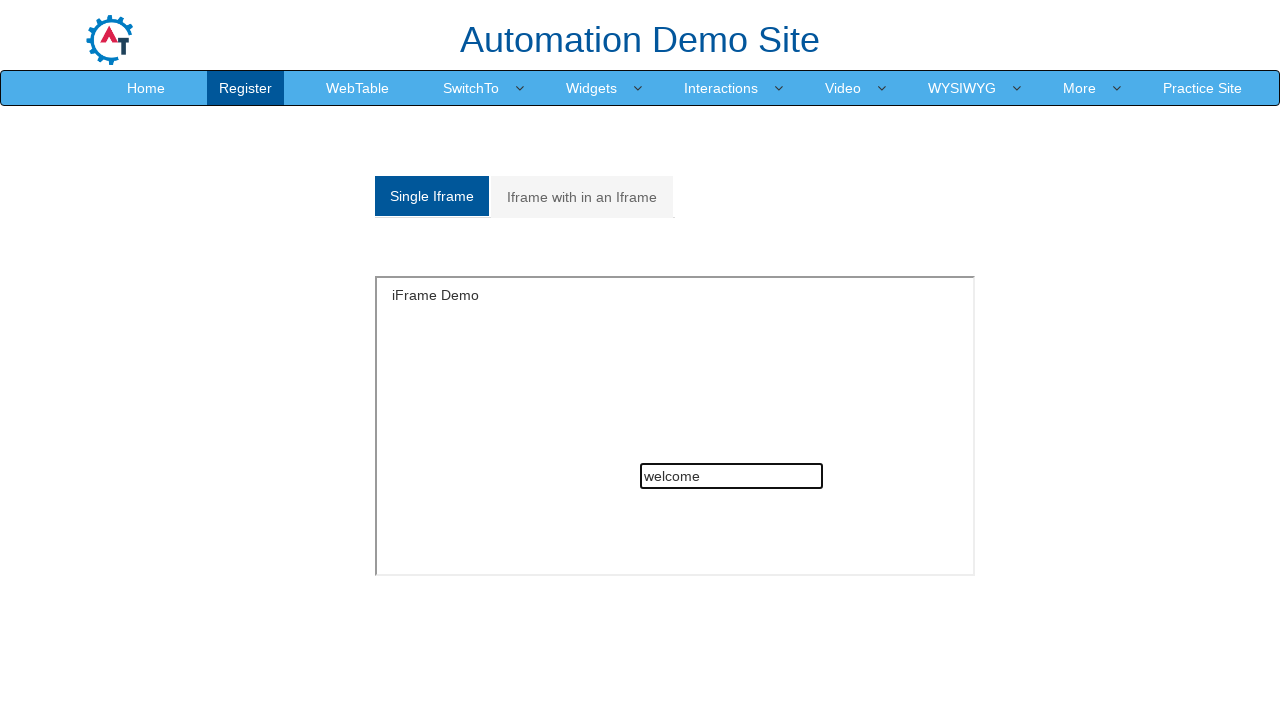

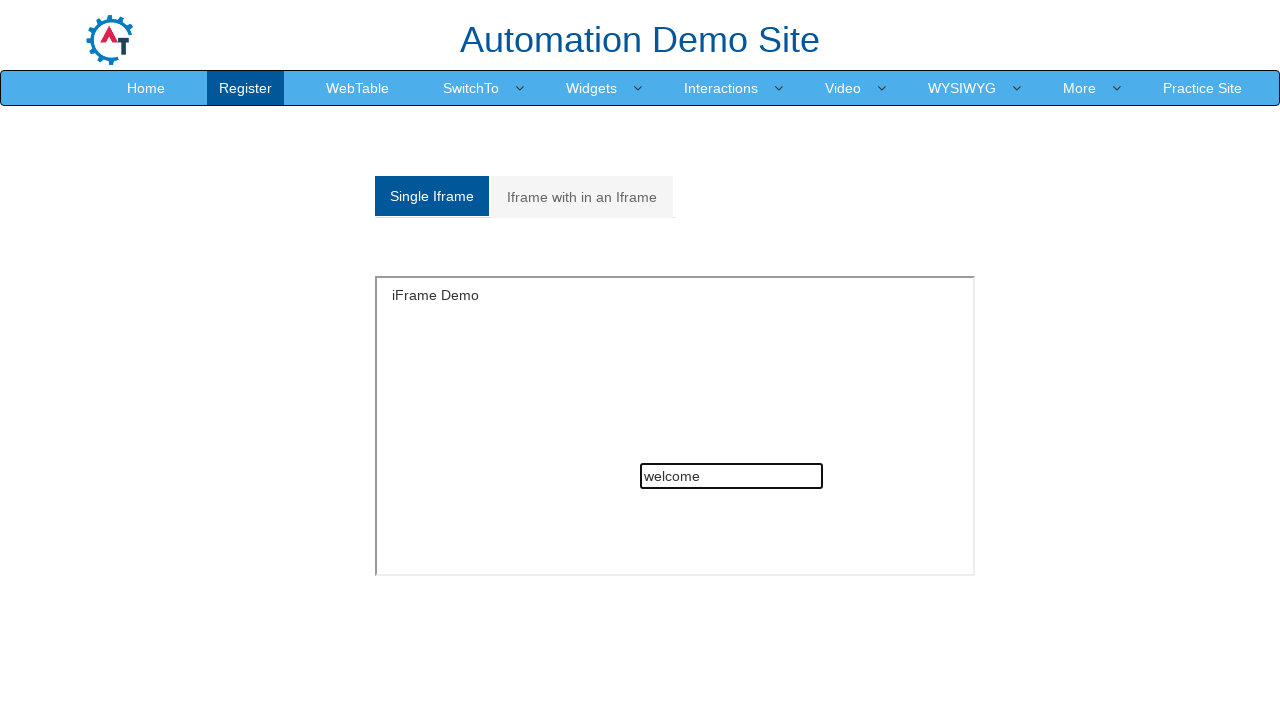